Tests the selection state of radio buttons and checkboxes by clicking them and verifying their selected/unselected status

Starting URL: https://automationfc.github.io/basic-form/index.html

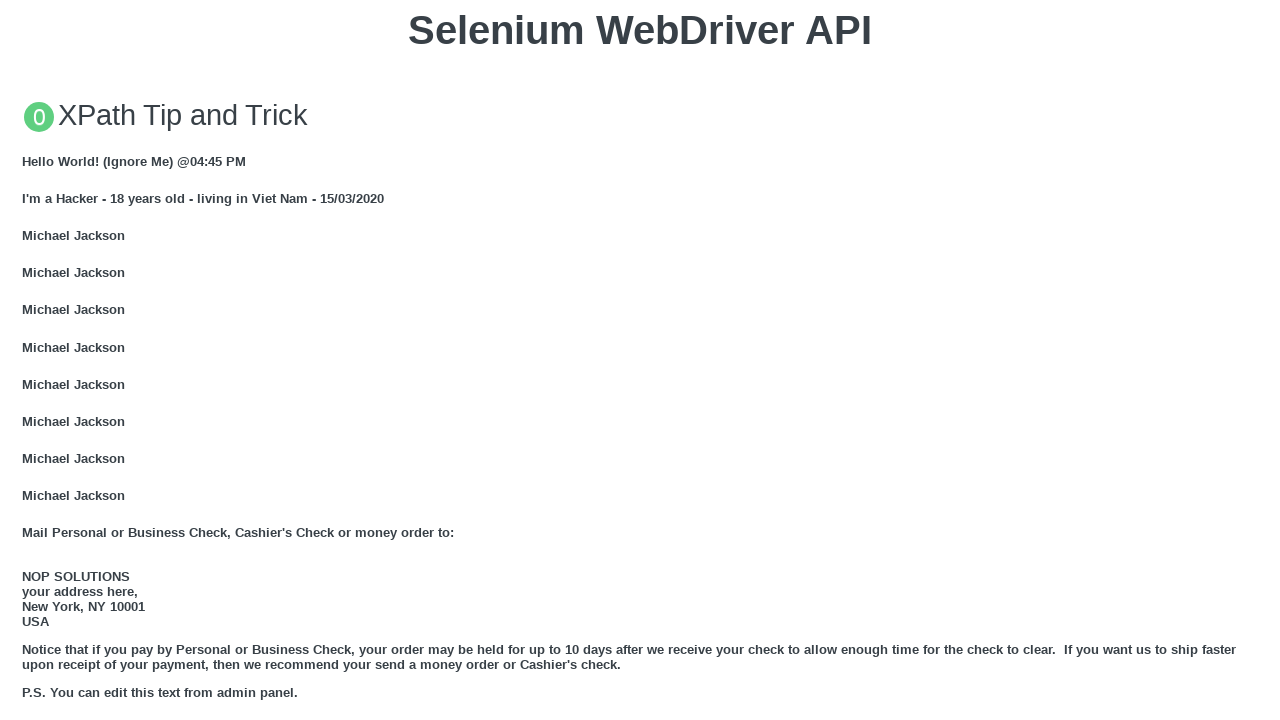

Clicked 'Under 18' radio button at (28, 360) on #under_18
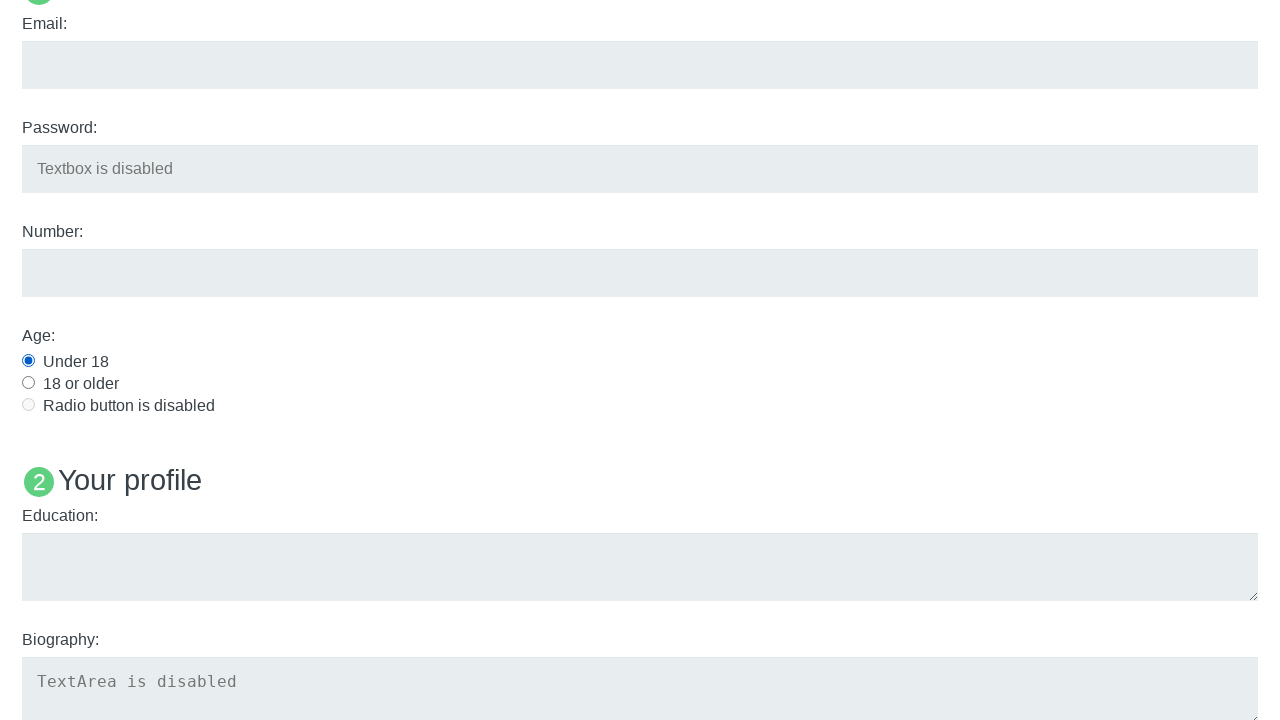

Verified 'Under 18' radio button is selected
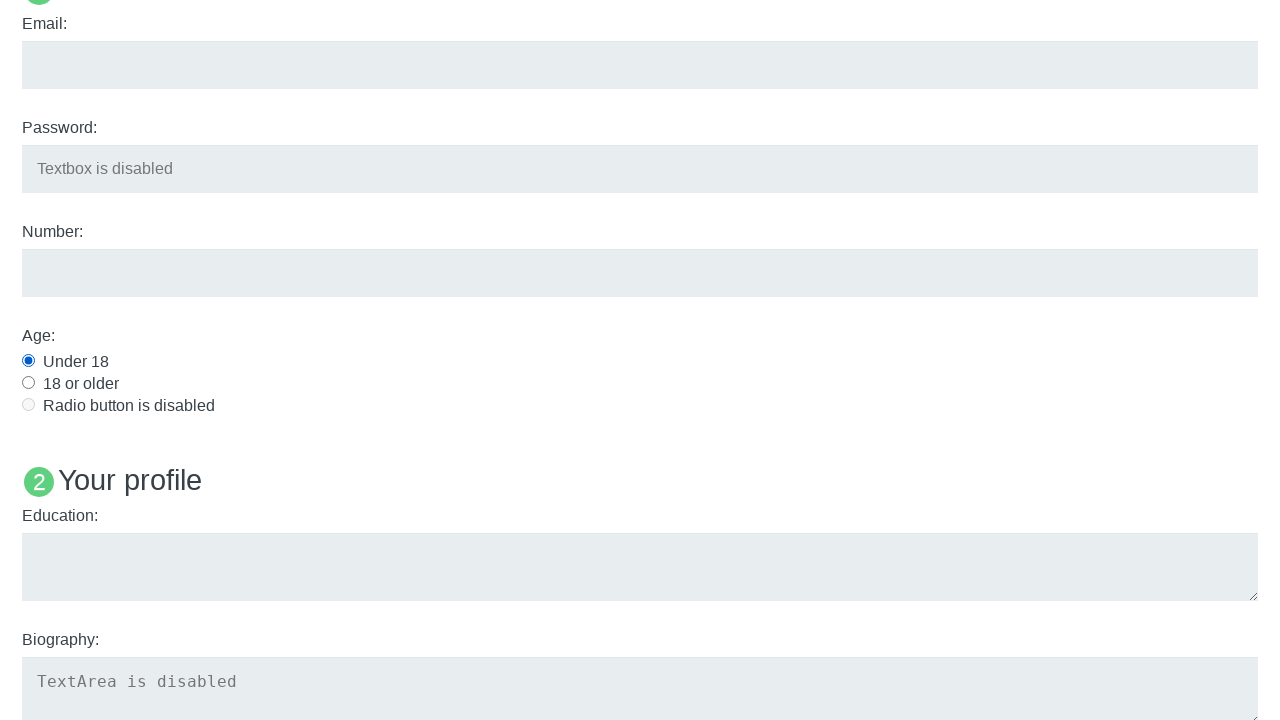

Clicked Java checkbox at (28, 361) on input#java
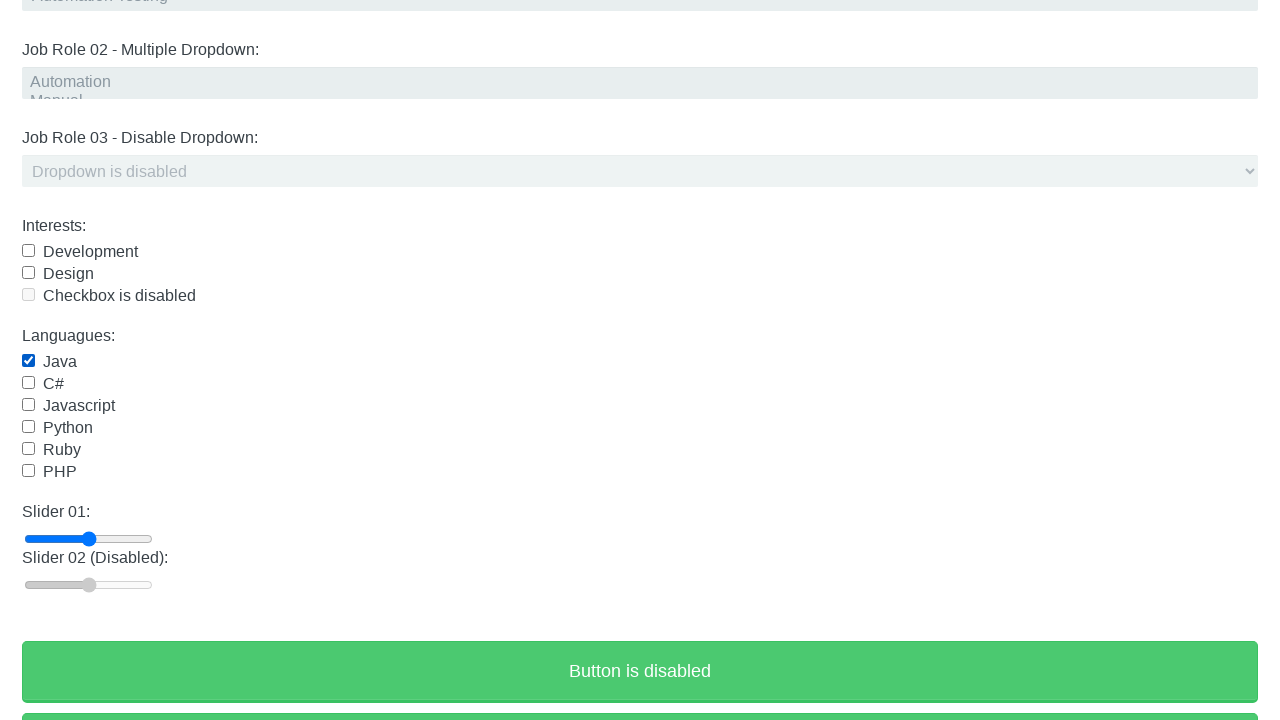

Verified Java checkbox is selected
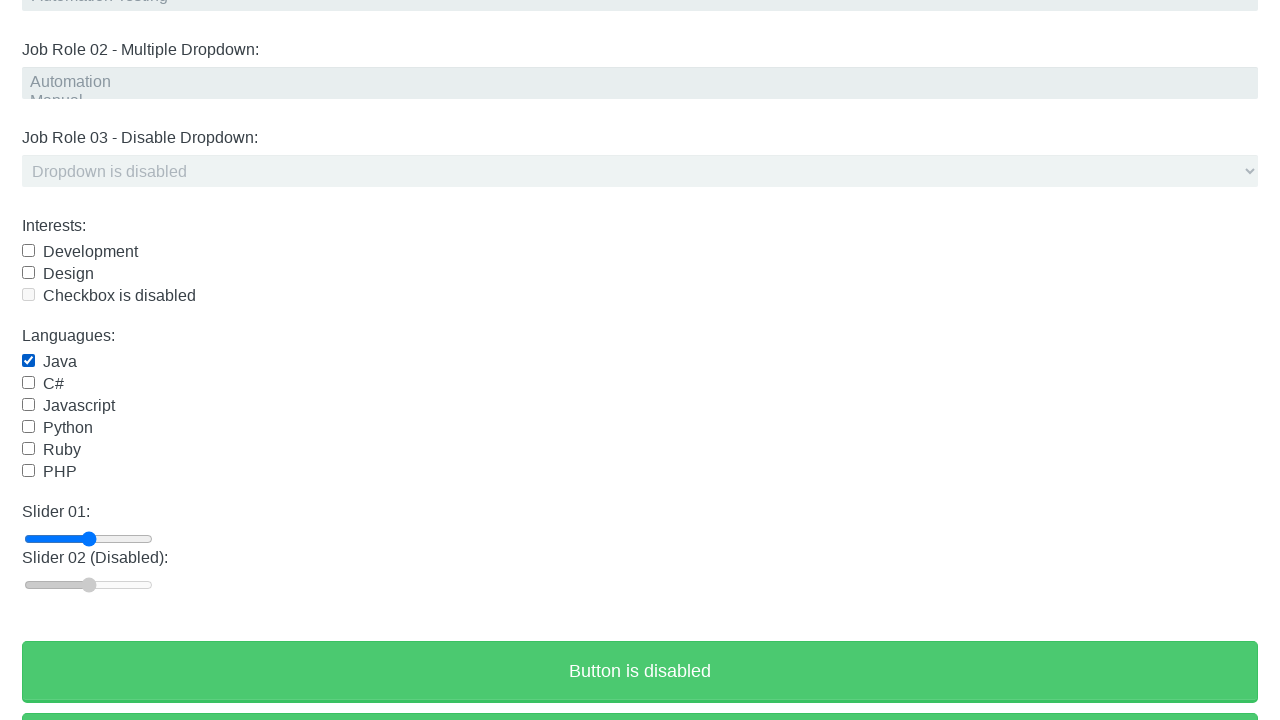

Clicked Java checkbox again to deselect at (28, 361) on input#java
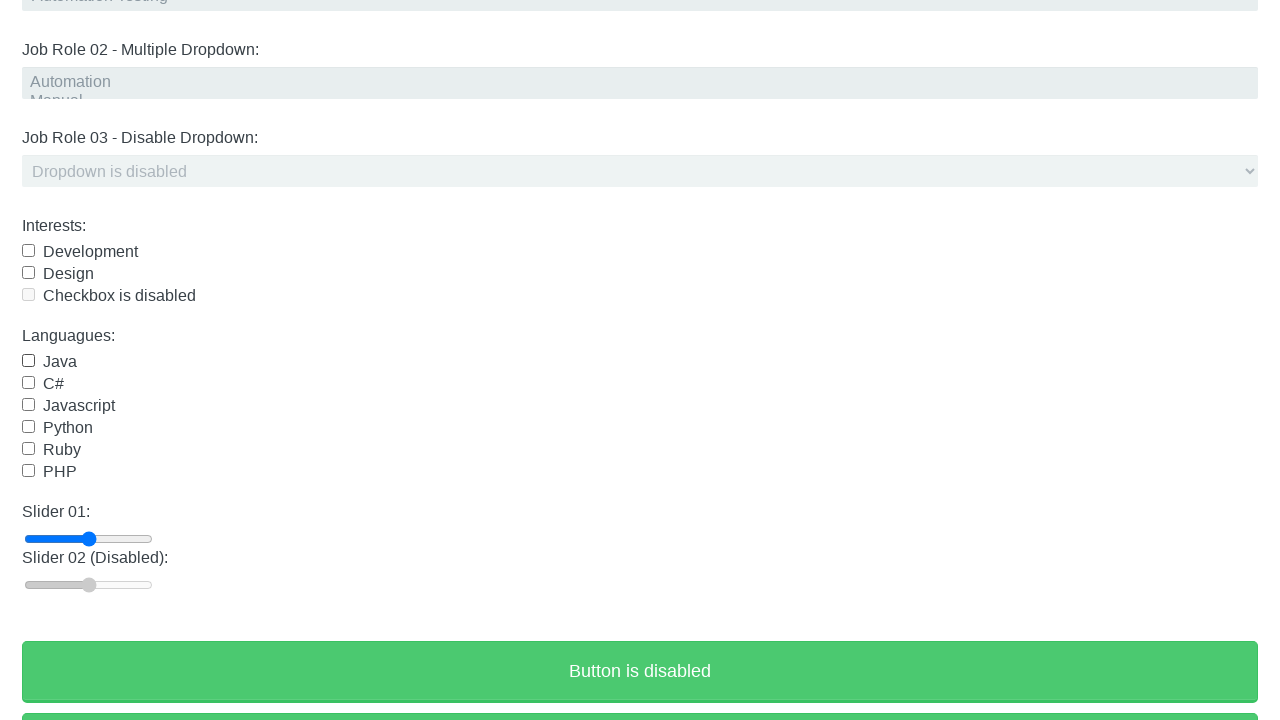

Verified Java checkbox is deselected
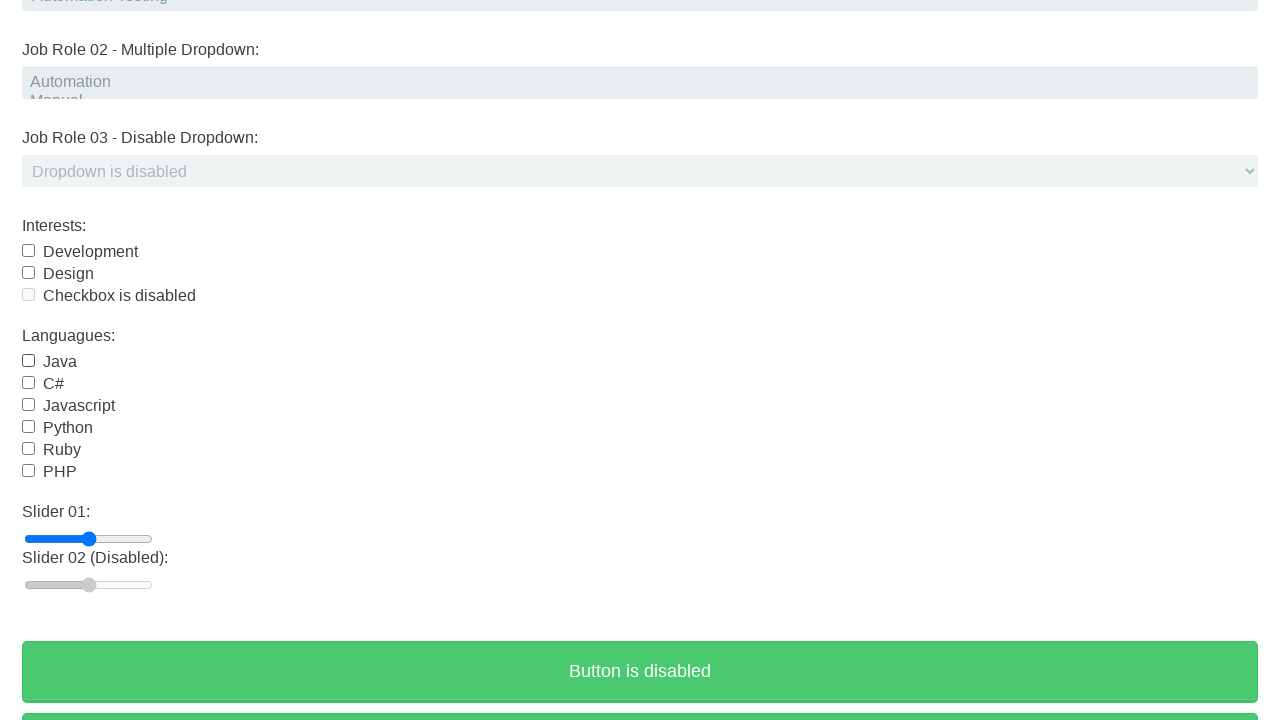

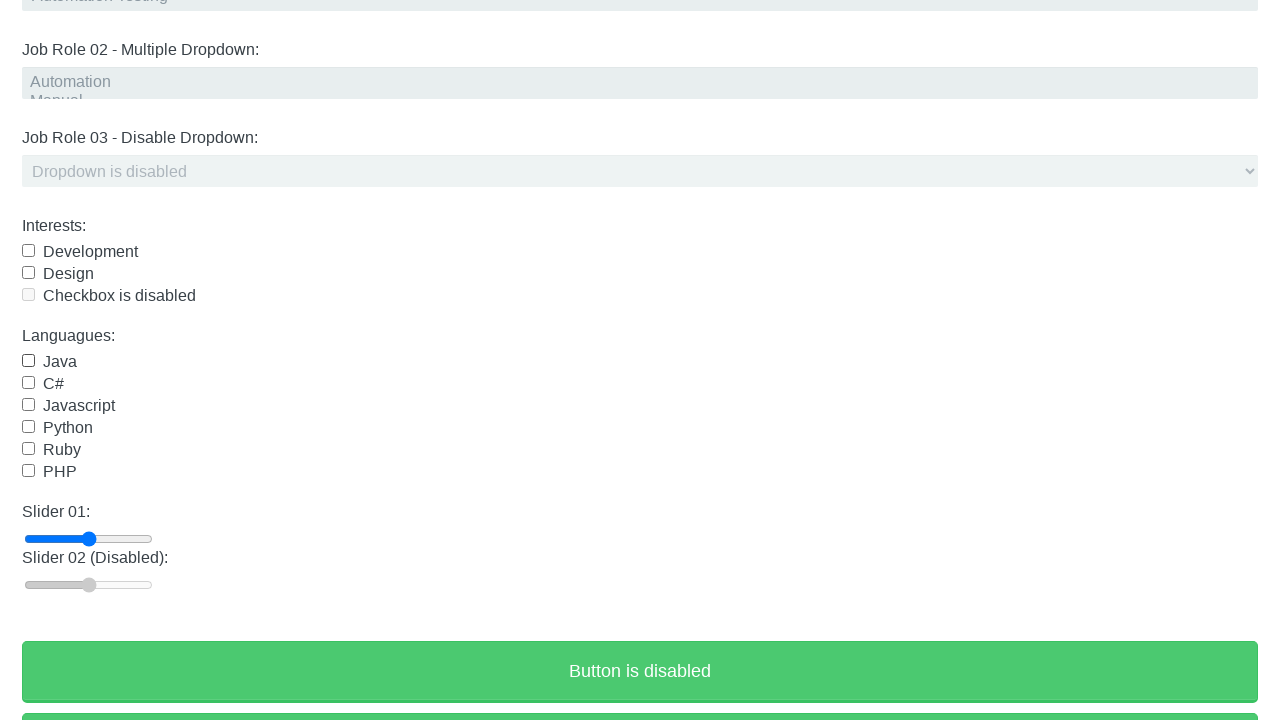